Tests a laminate flooring calculator by entering room dimensions (10x5), laminate panel specifications, and verifying the calculated results including area, panel count, packages, and cost.

Starting URL: https://masterskayapola.ru/kalkulyator/laminata.html

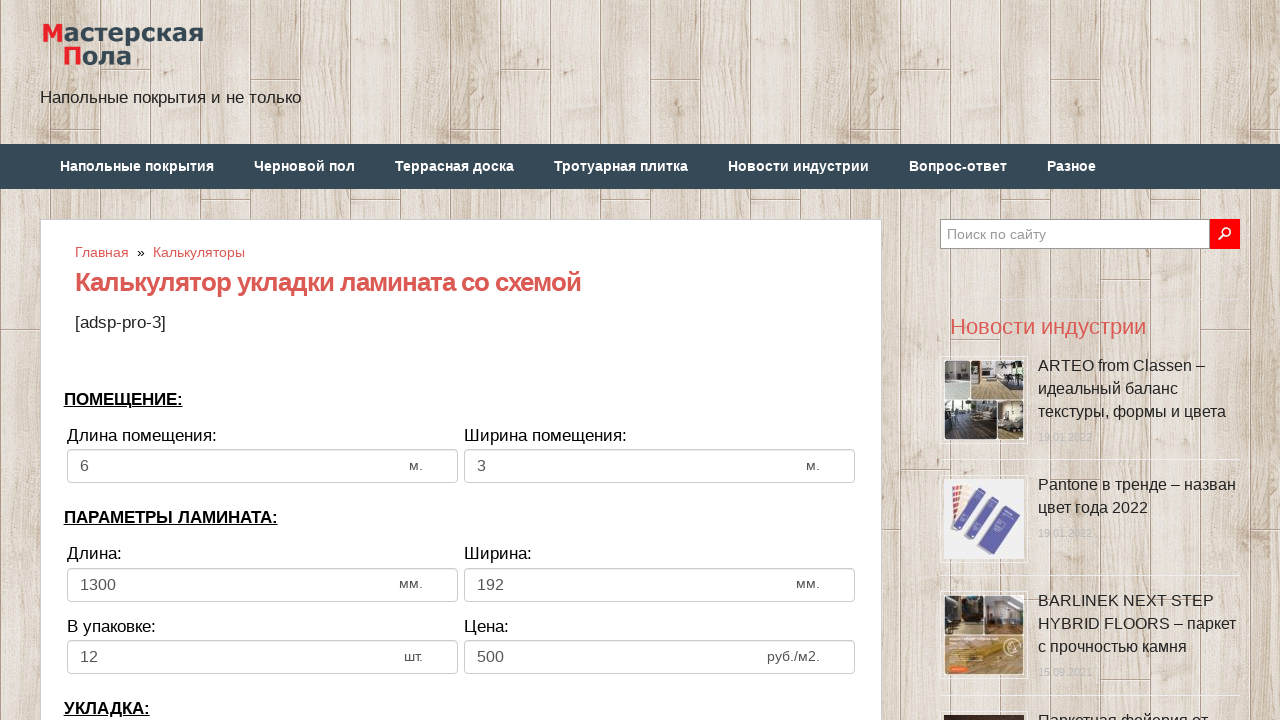

Clicked room width input field at (262, 466) on input[name='calc_roomwidth']
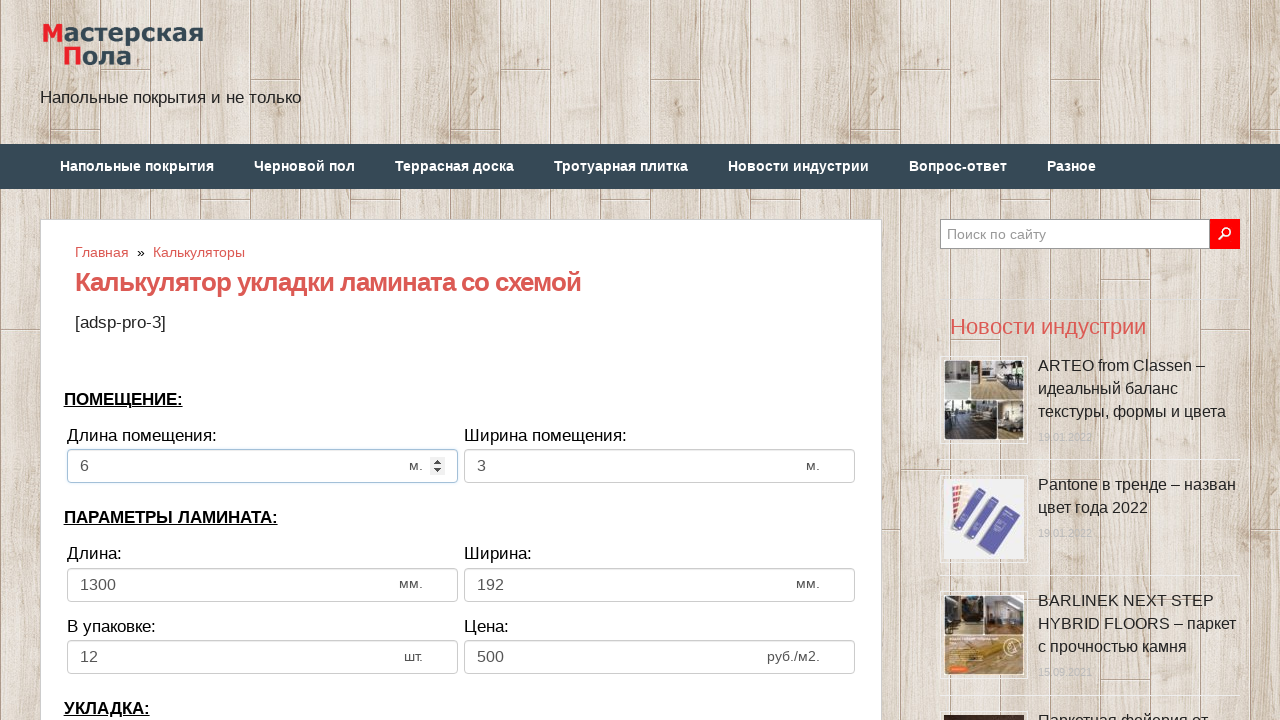

Filled room width with 10 meters on input[name='calc_roomwidth']
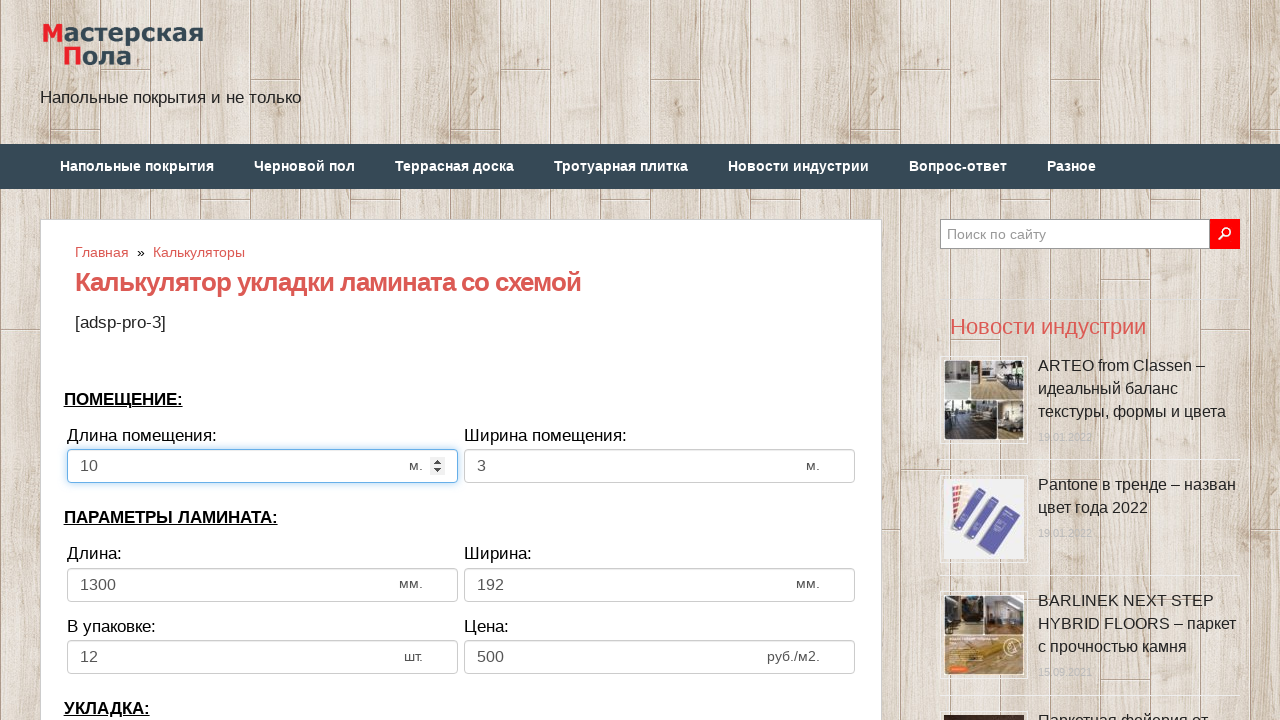

Clicked room height input field at (660, 466) on input[name='calc_roomheight']
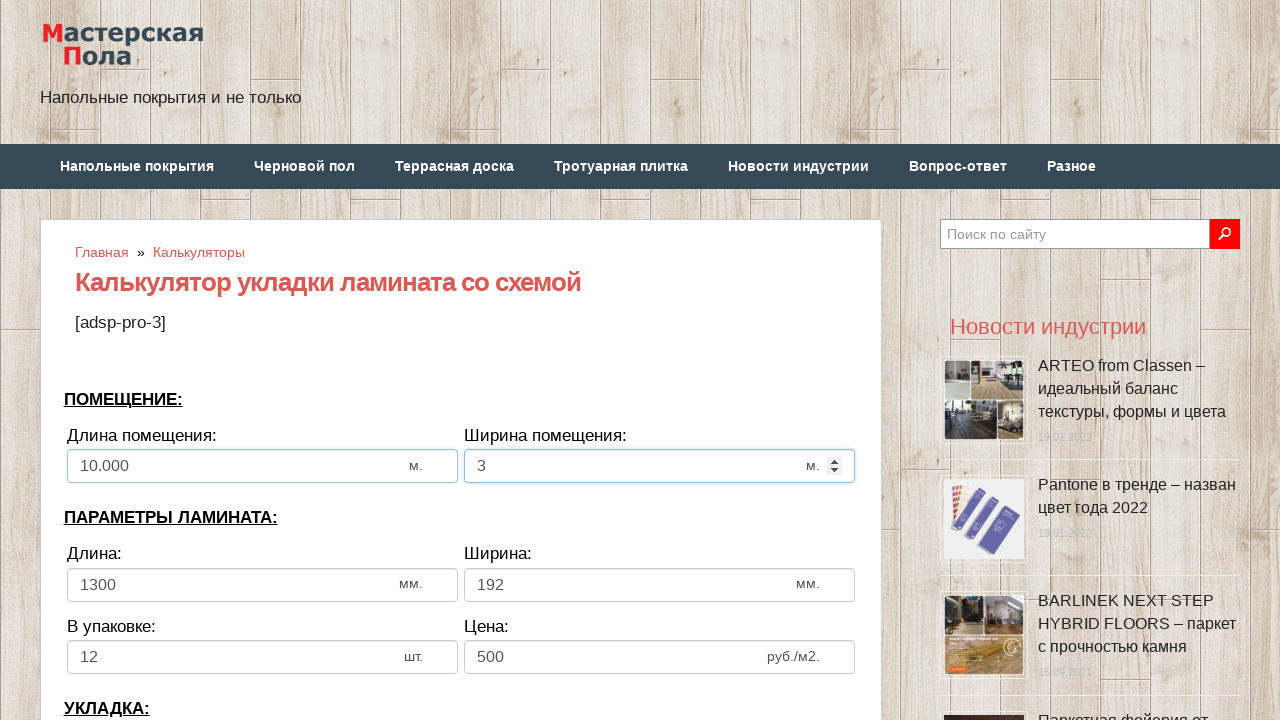

Filled room height with 5 meters on input[name='calc_roomheight']
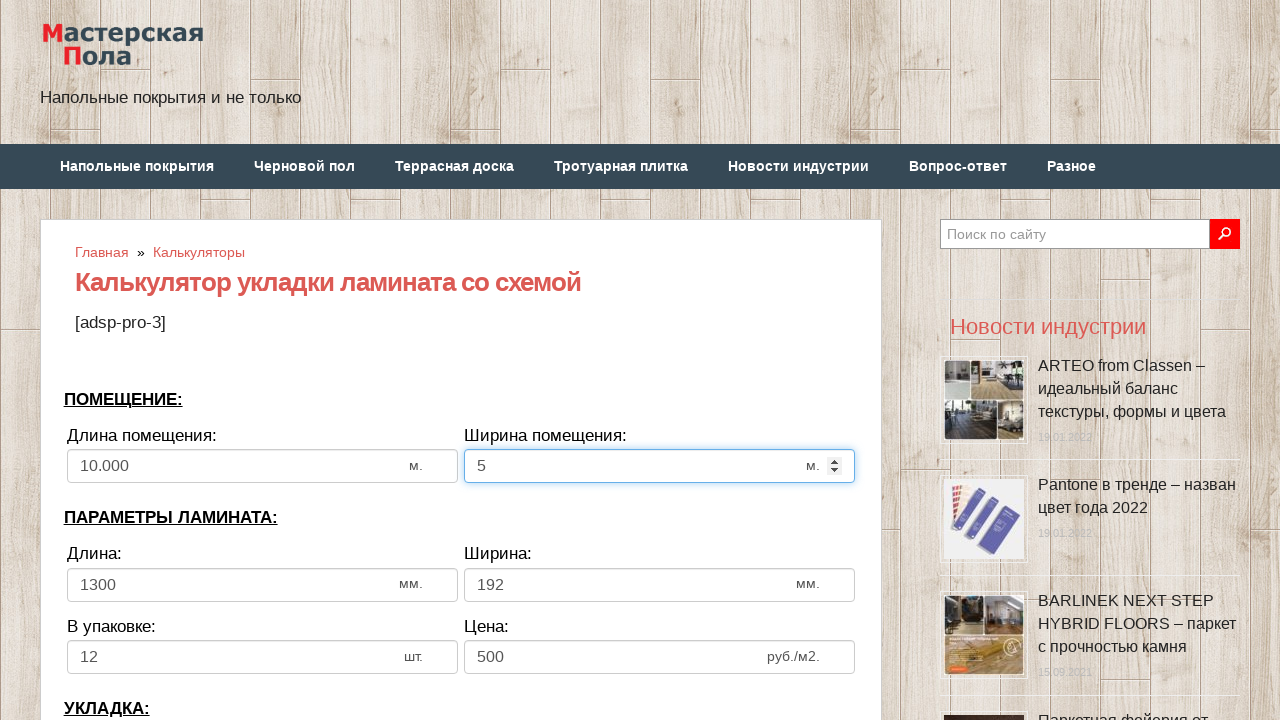

Clicked laminate width input field at (262, 585) on input[name='calc_lamwidth']
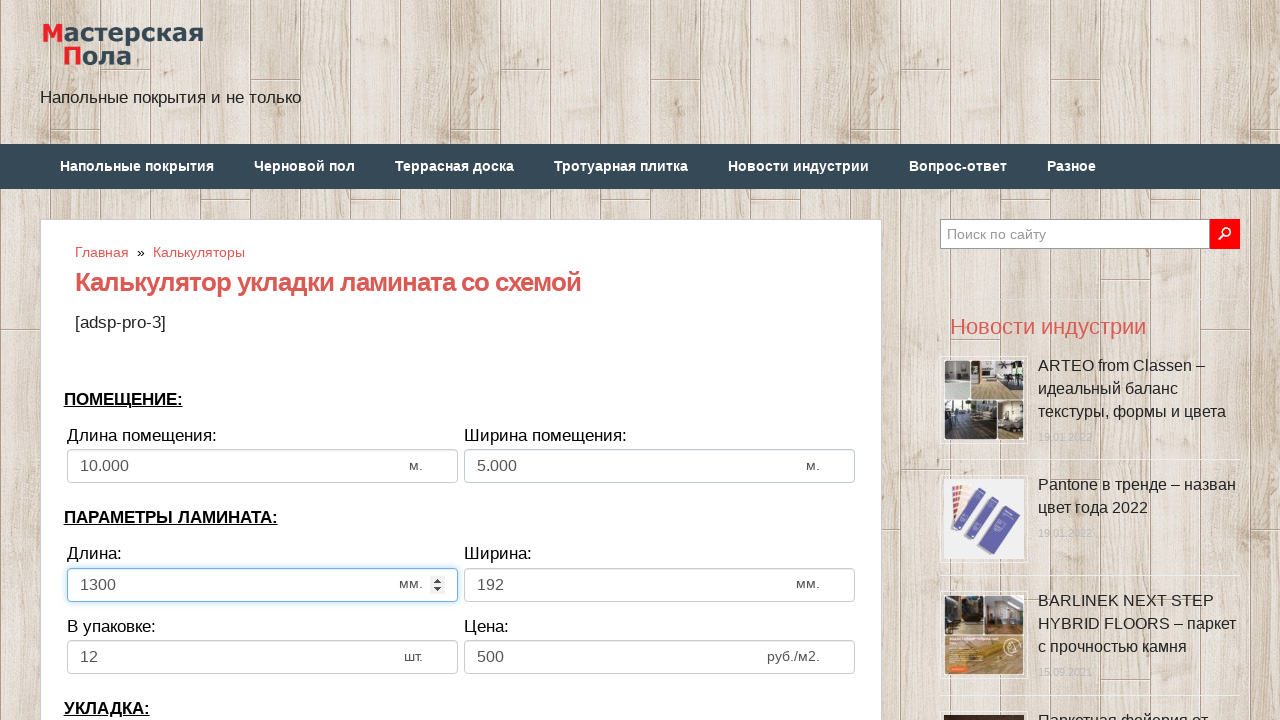

Filled laminate width with 1300 mm on input[name='calc_lamwidth']
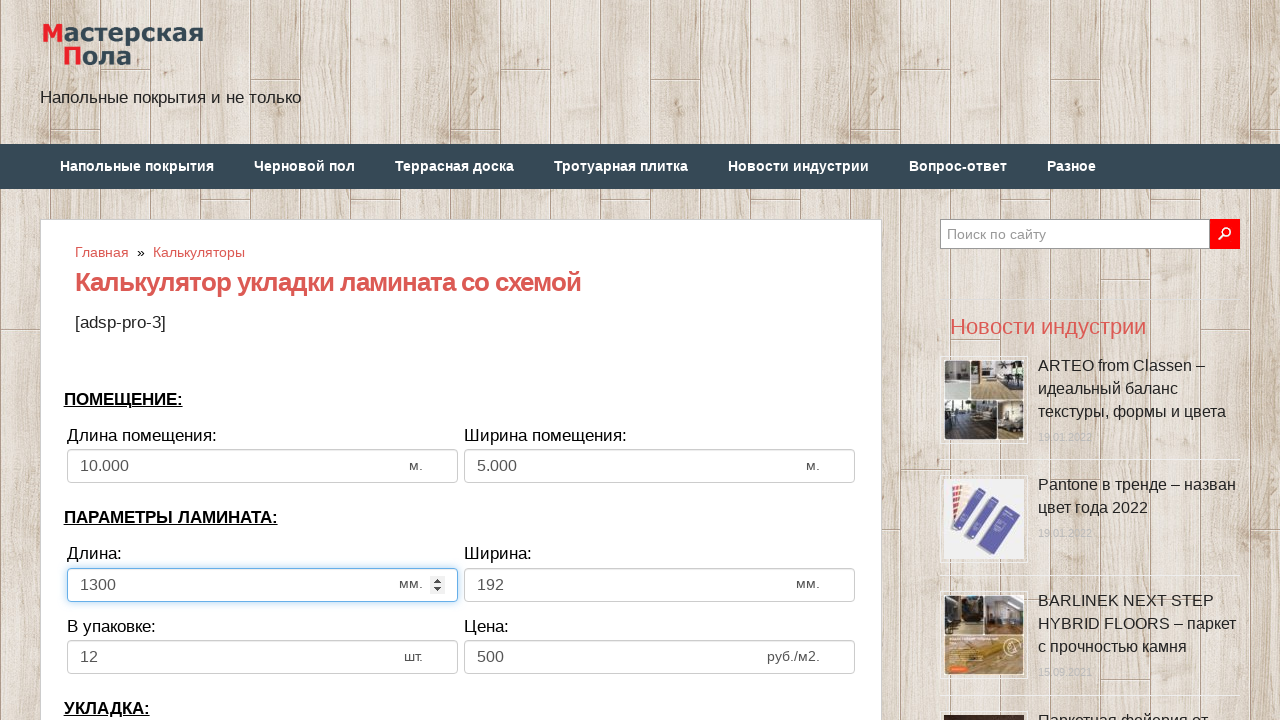

Clicked laminate height input field at (660, 585) on input[name='calc_lamheight']
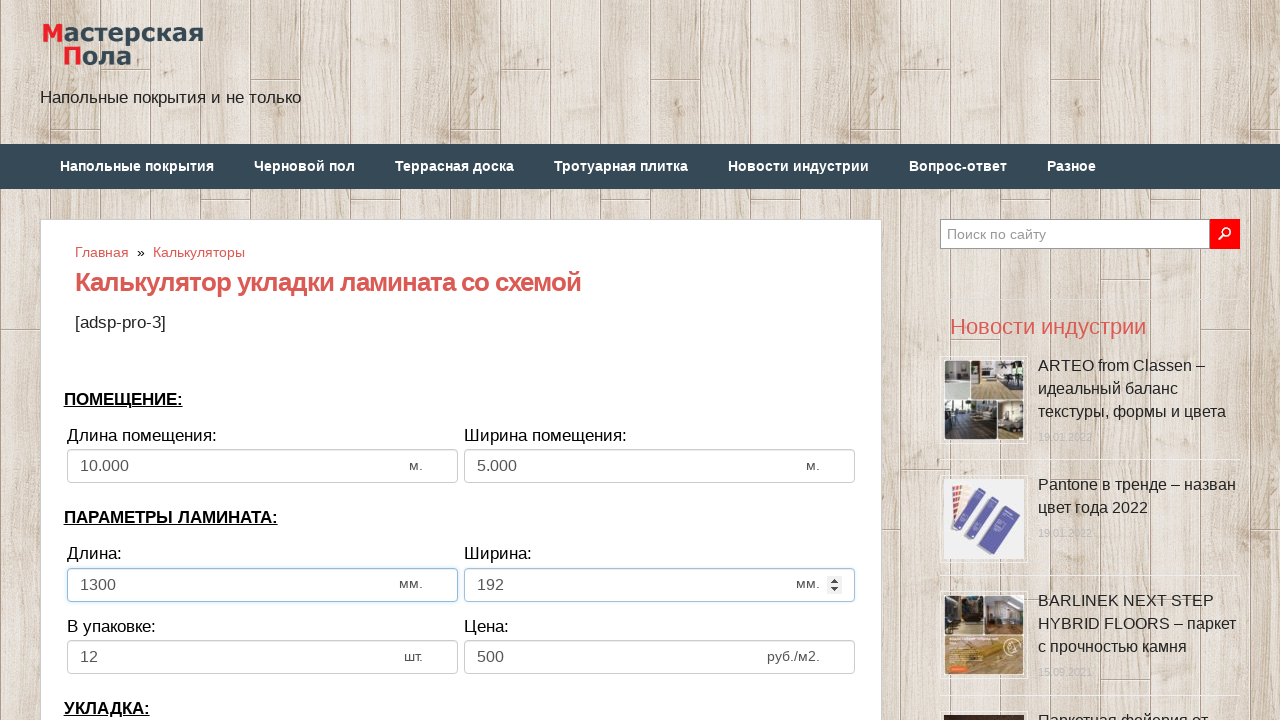

Filled laminate height with 192 mm on input[name='calc_lamheight']
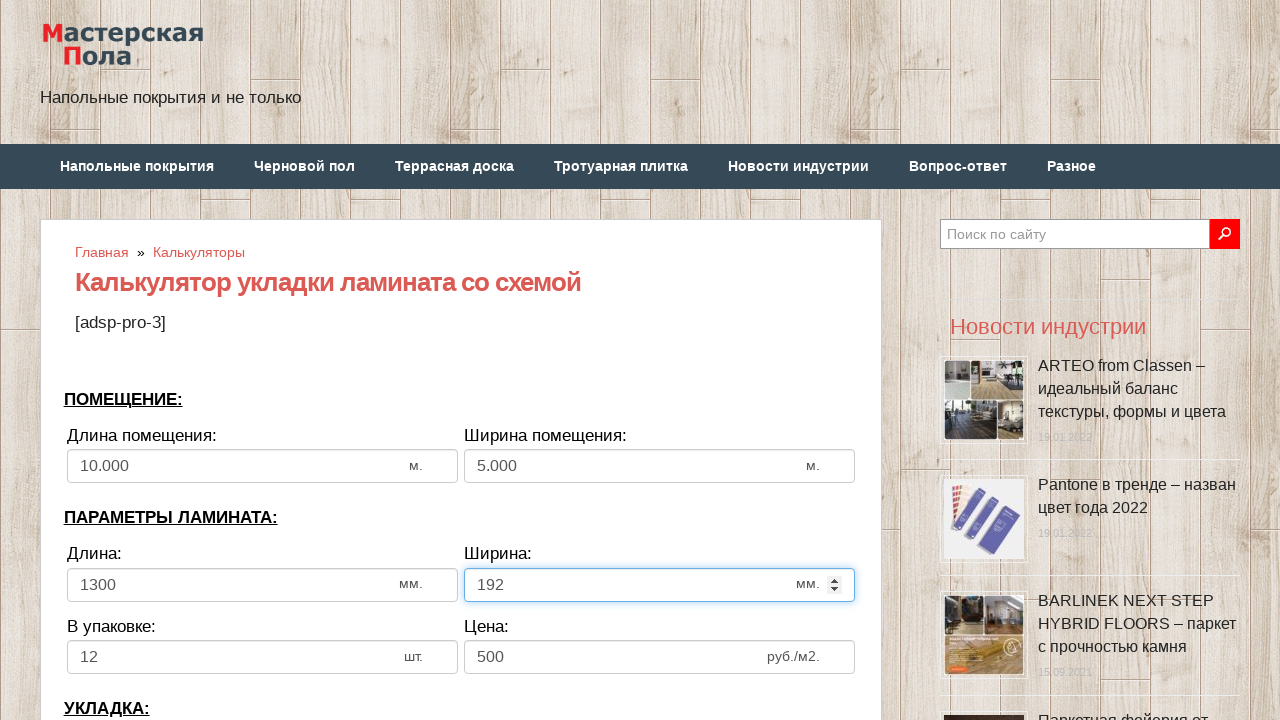

Clicked panels in pack input field at (262, 657) on input[name='calc_inpack']
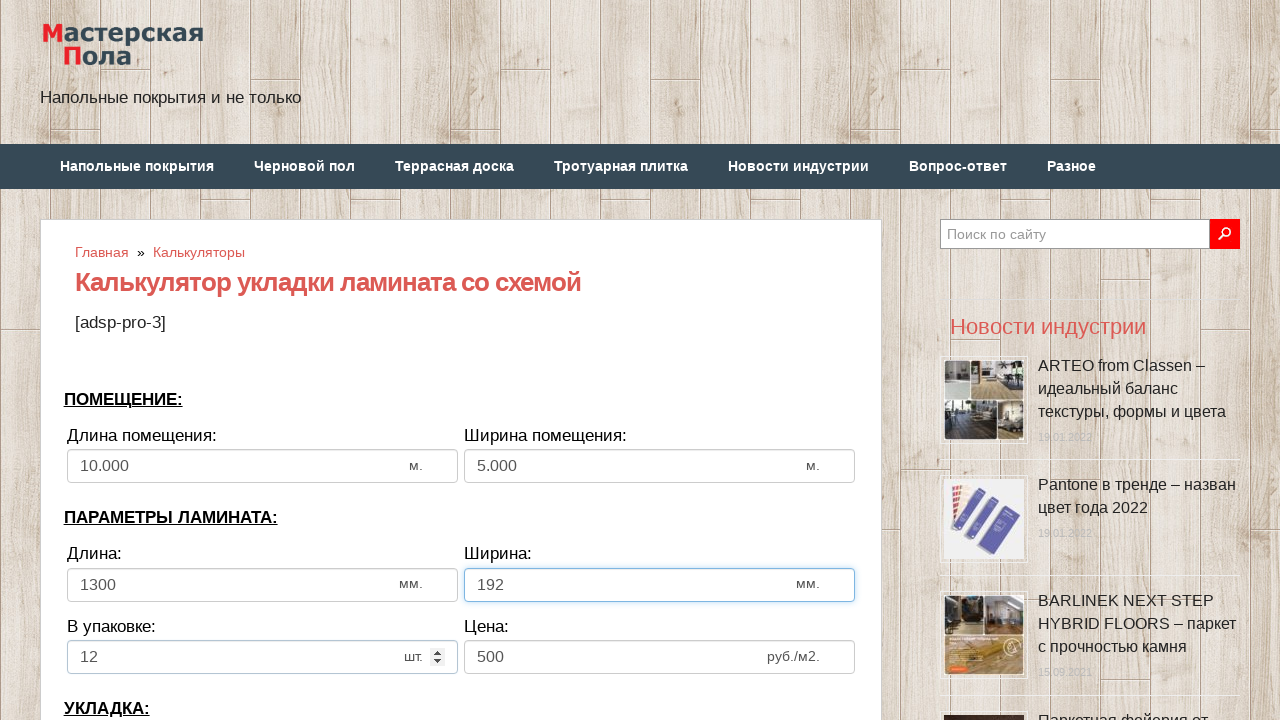

Filled panels in pack with 12 on input[name='calc_inpack']
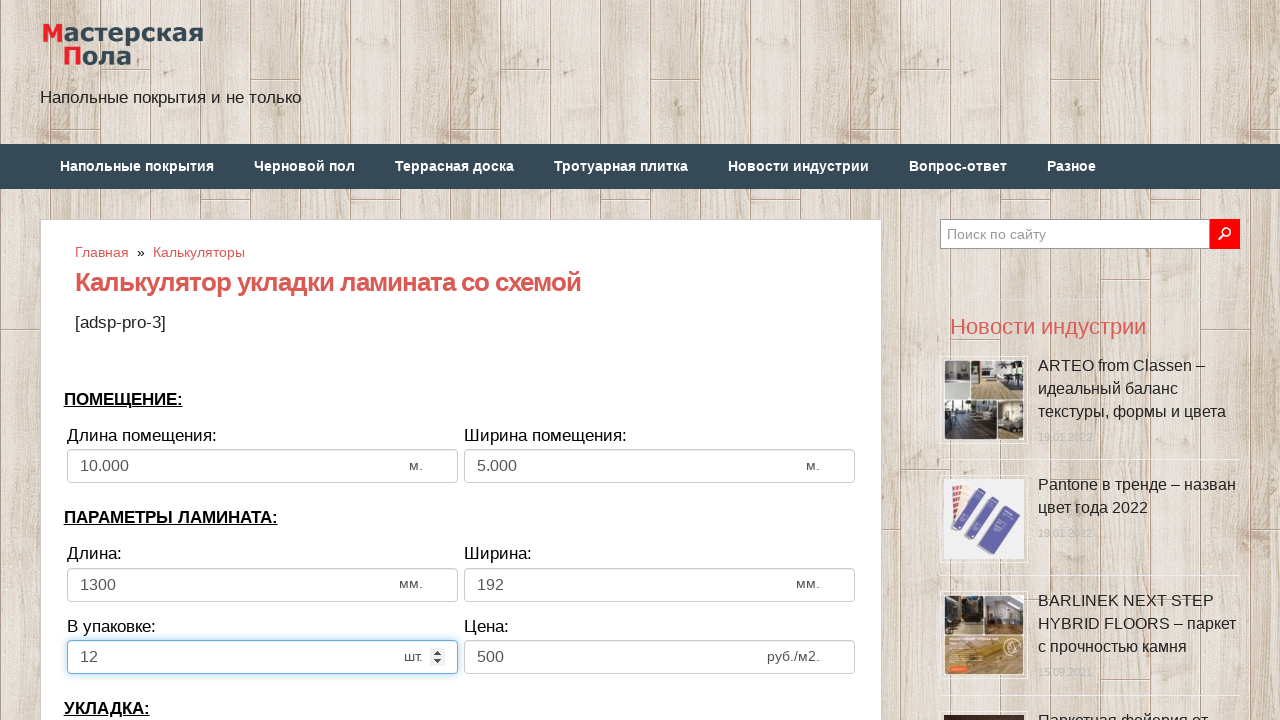

Clicked price input field at (660, 657) on input[name='calc_price']
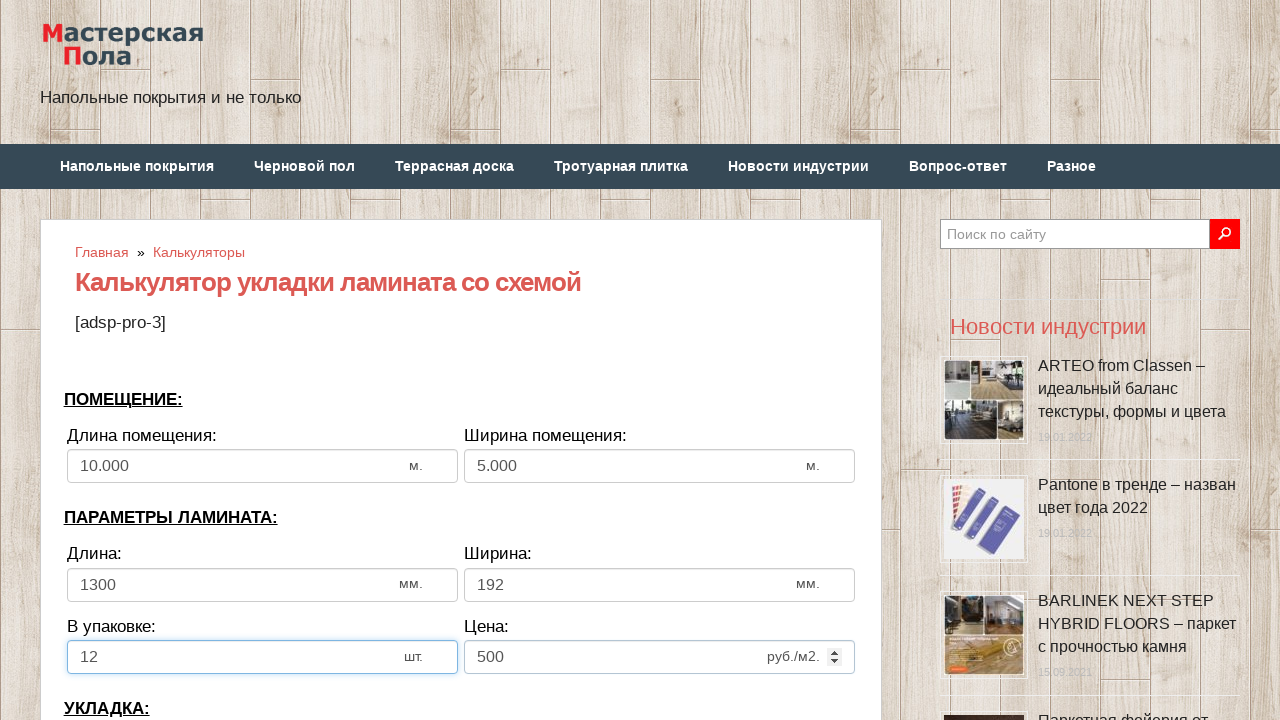

Filled price with 500 on input[name='calc_price']
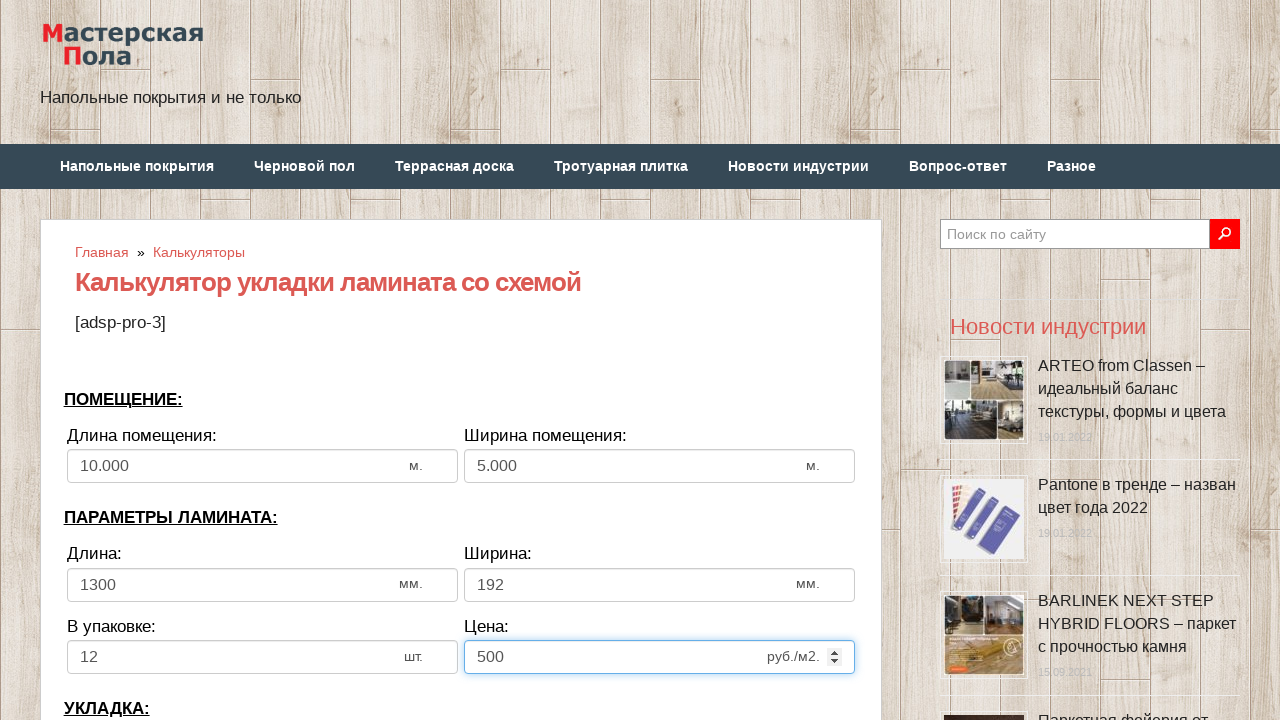

Selected laying direction 'По длине комнаты' (along room length) on select[name='calc_direct']
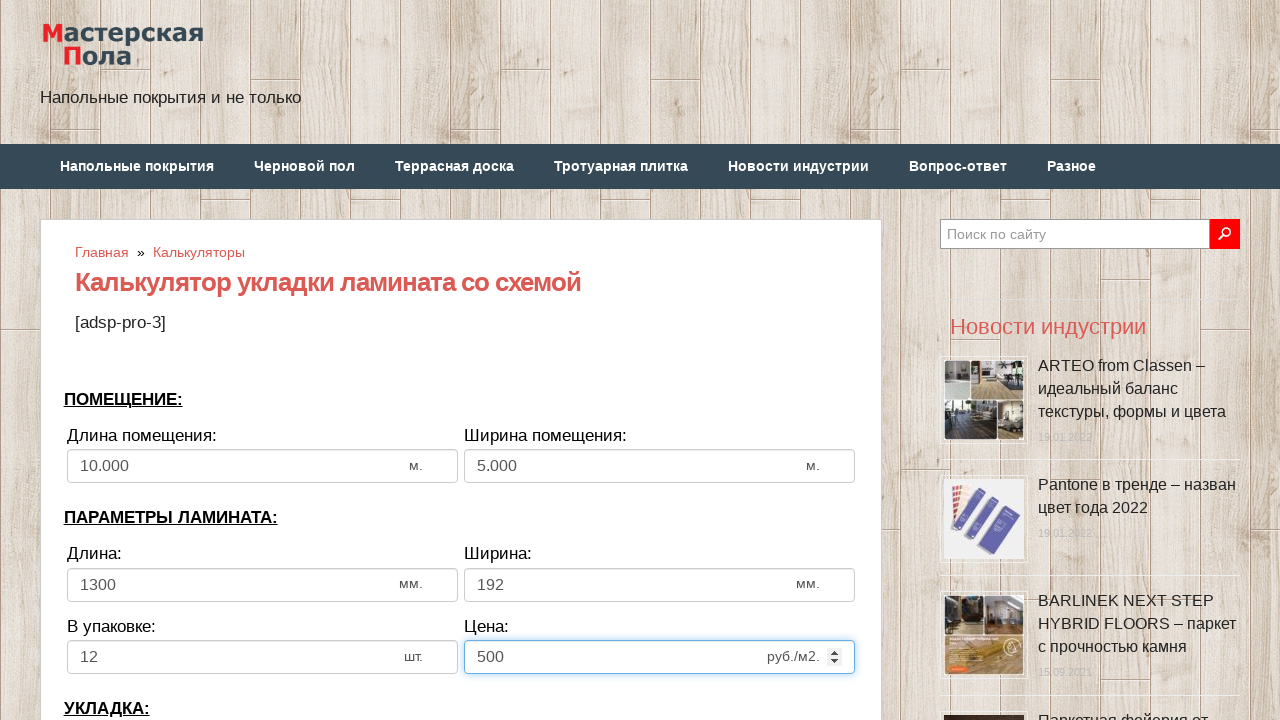

Clicked offset/bias input field at (262, 361) on input[name='calc_bias']
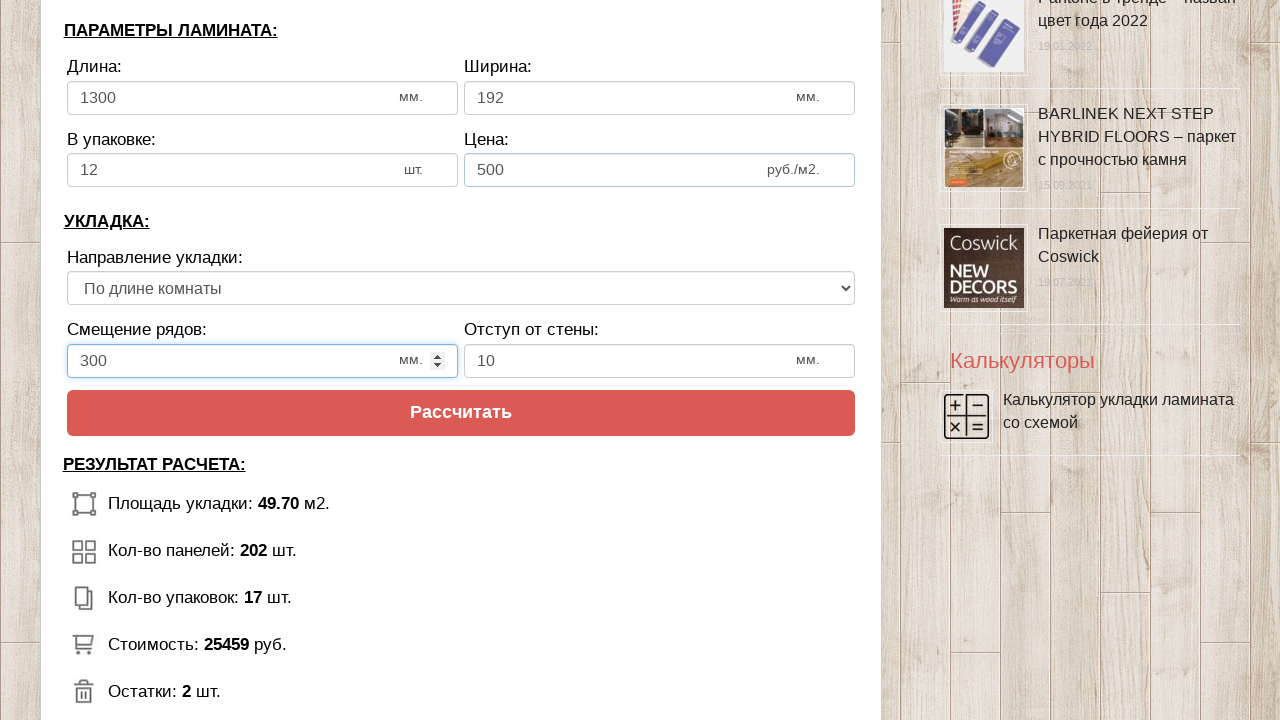

Filled offset/bias with 300 mm on input[name='calc_bias']
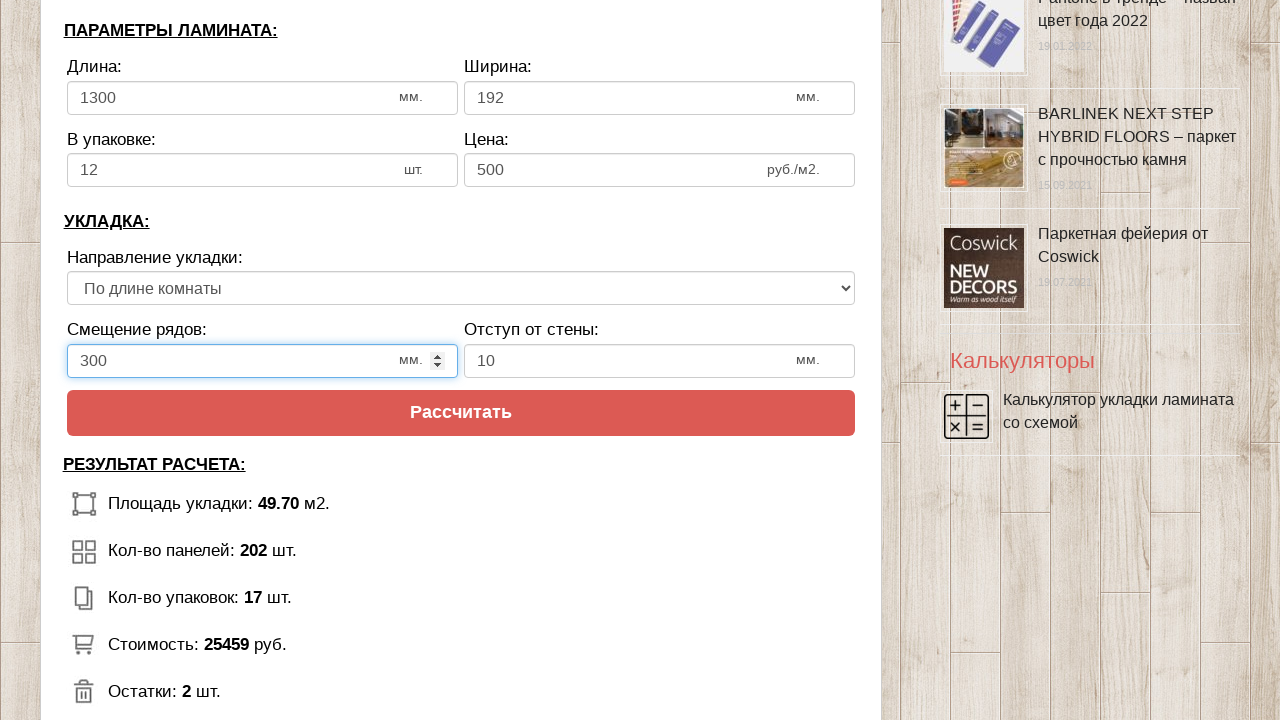

Clicked wall distance input field at (660, 361) on input[name='calc_walldist']
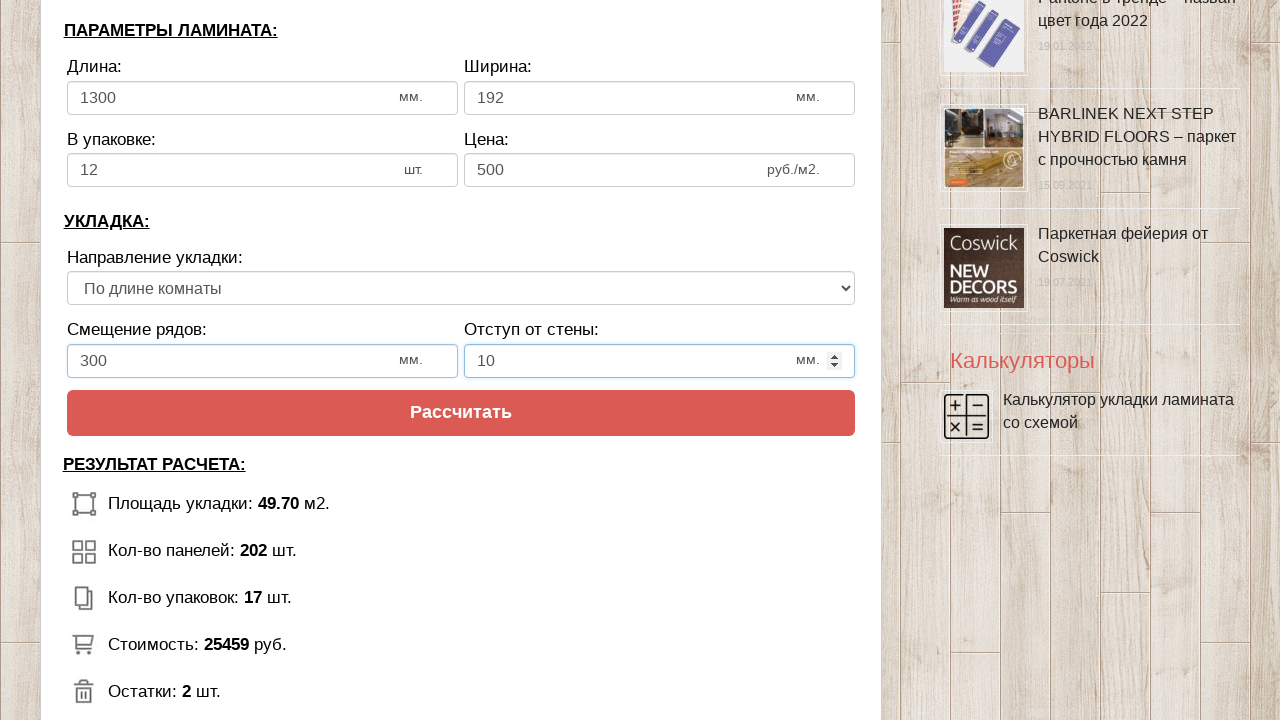

Filled wall distance with 20 mm on input[name='calc_walldist']
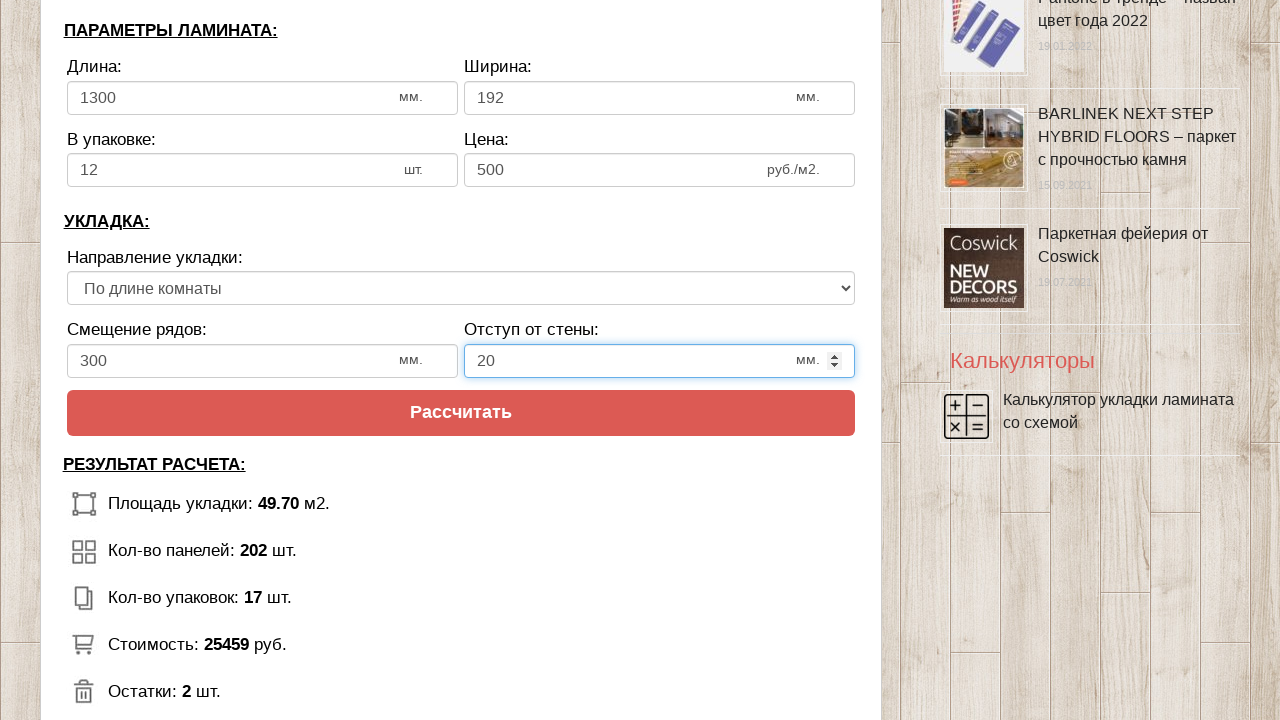

Clicked 'Рассчитать' (Calculate) button at (461, 413) on [value='Рассчитать']
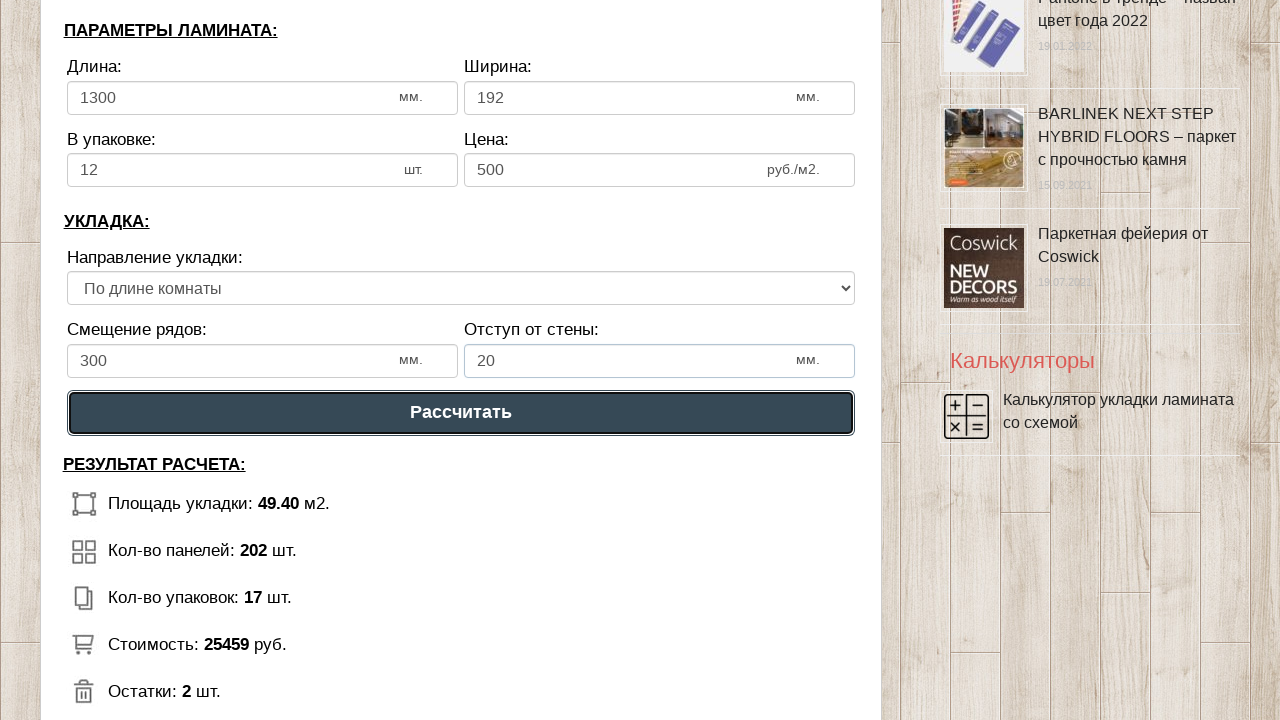

Waited for calculation results to load
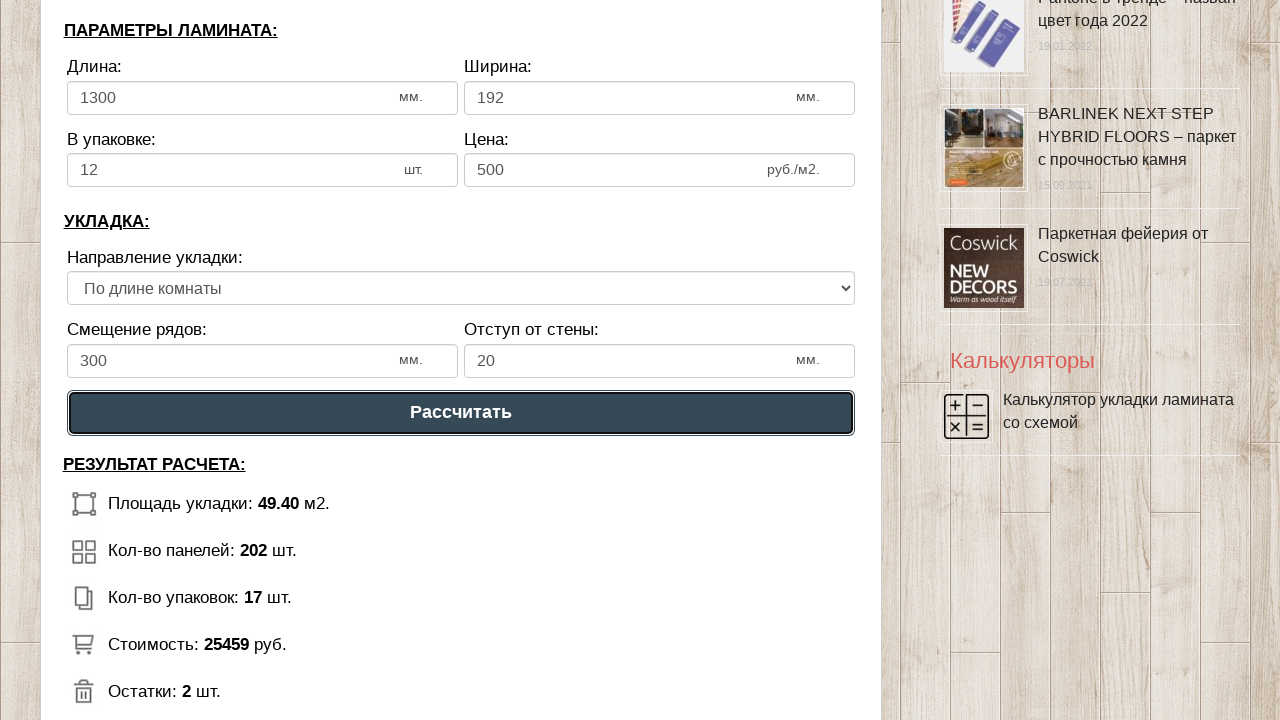

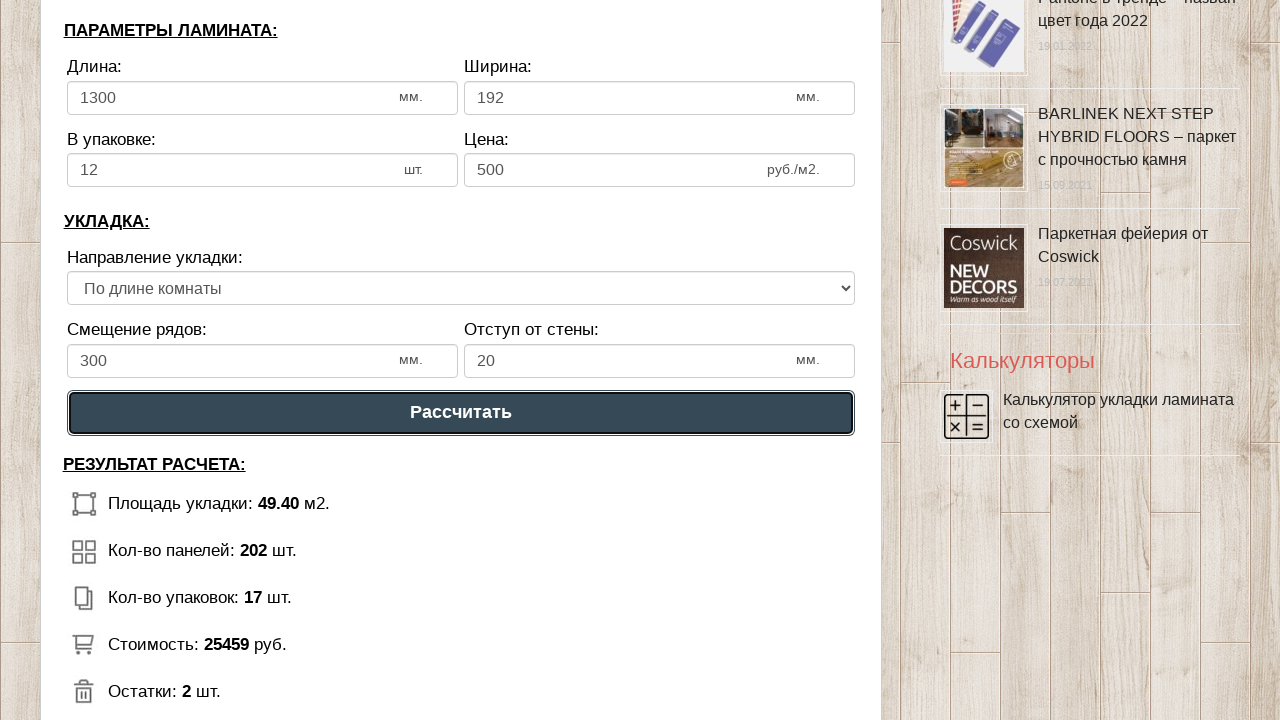